Tests multi-level dropdown menu navigation by hovering over "Courses", then "Data Warehousing courses", and finally clicking on "DataStage Certification Training" link.

Starting URL: http://greenstech.in/selenium-course-content.html

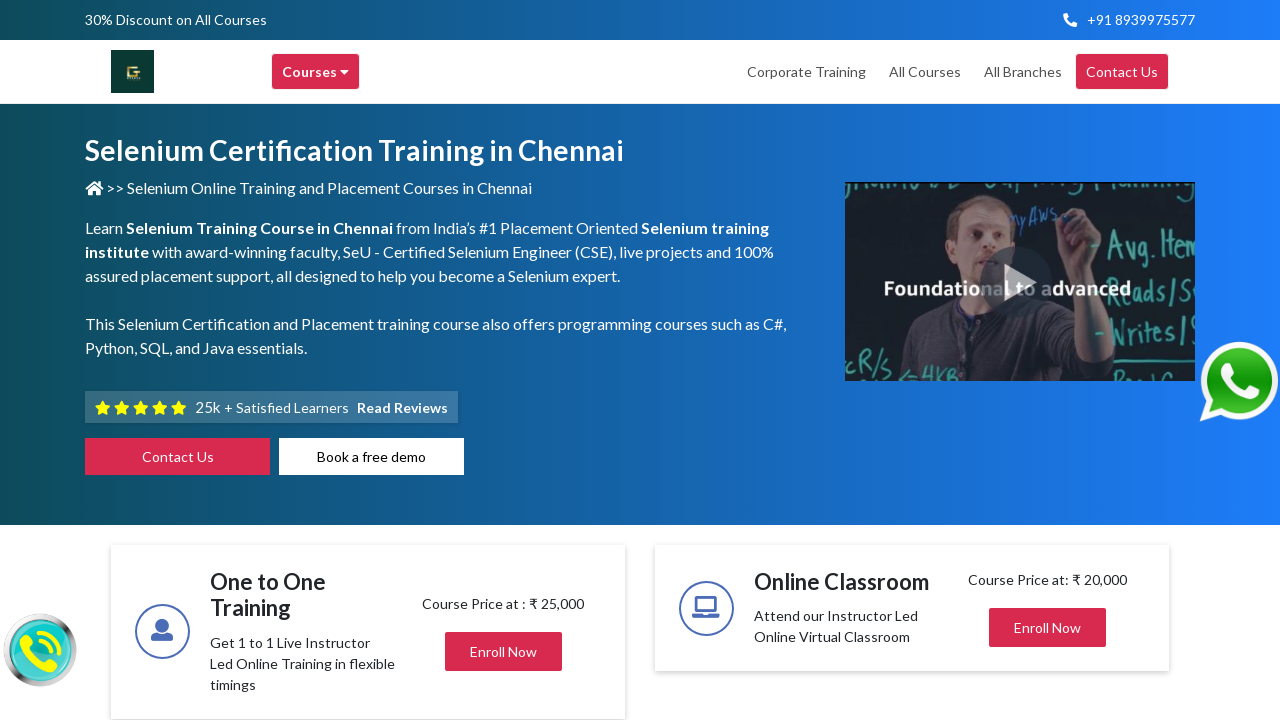

Hovered over 'Courses' menu item at (316, 72) on xpath=//div[@title='Courses']
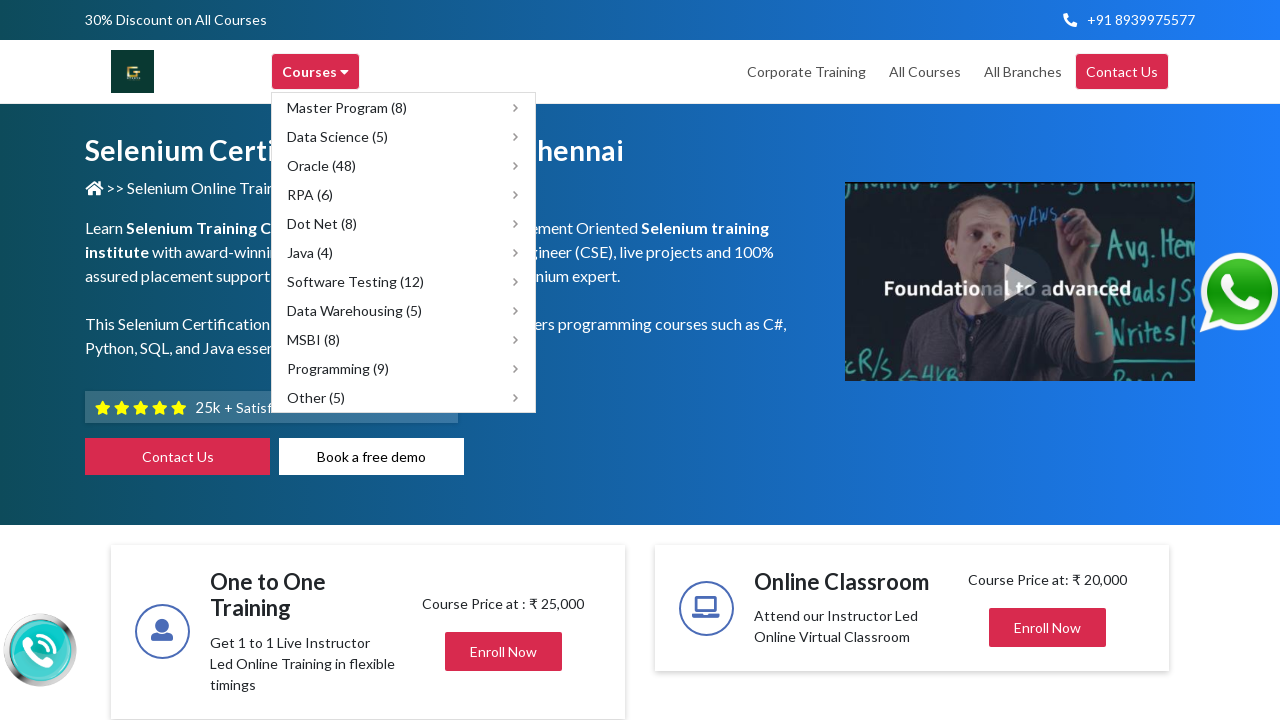

Hovered over 'Data Warehousing courses' submenu at (404, 310) on xpath=//div[@title='Data Warehousing courses']
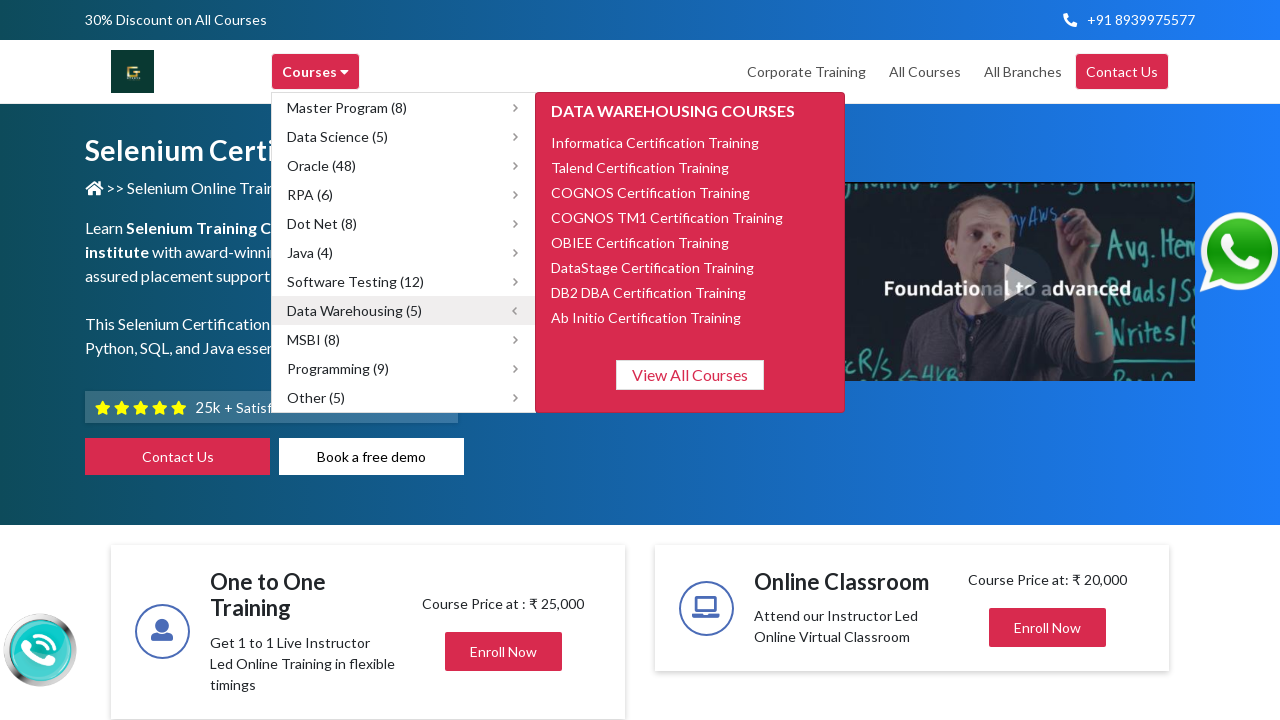

Clicked on 'DataStage Certification Training' link at (652, 267) on xpath=//span[text()='DataStage Certification Training']
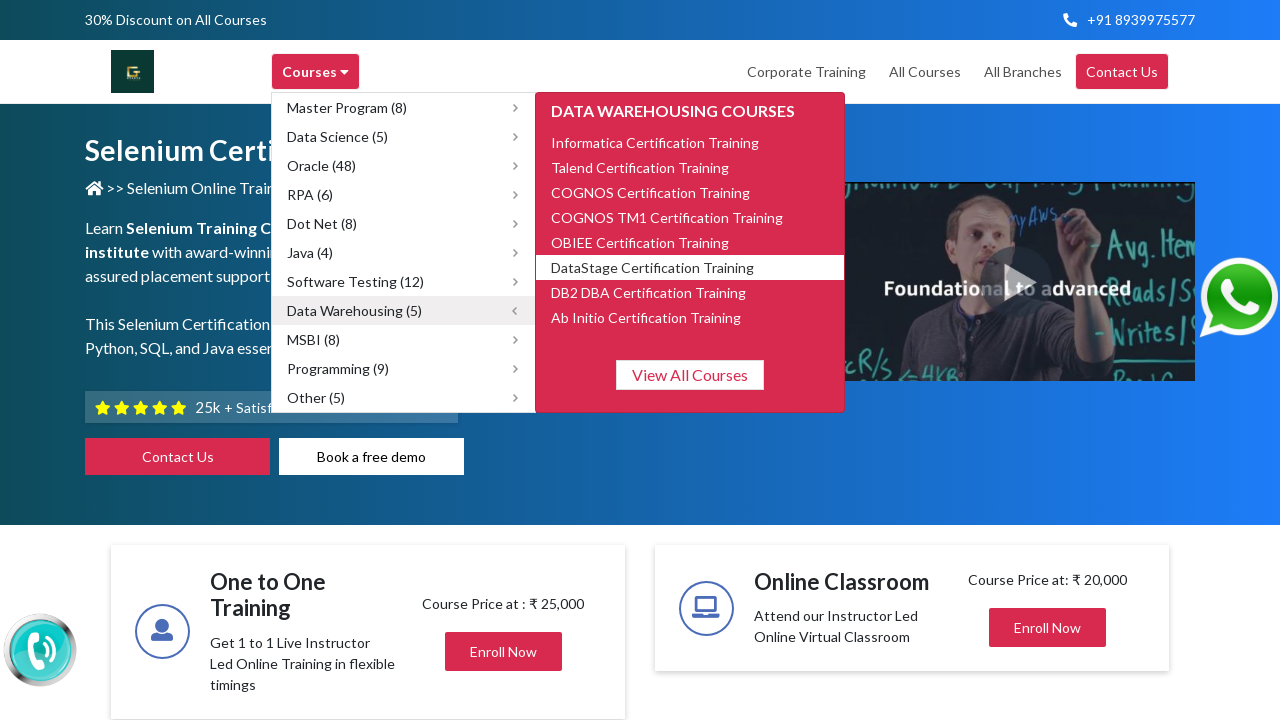

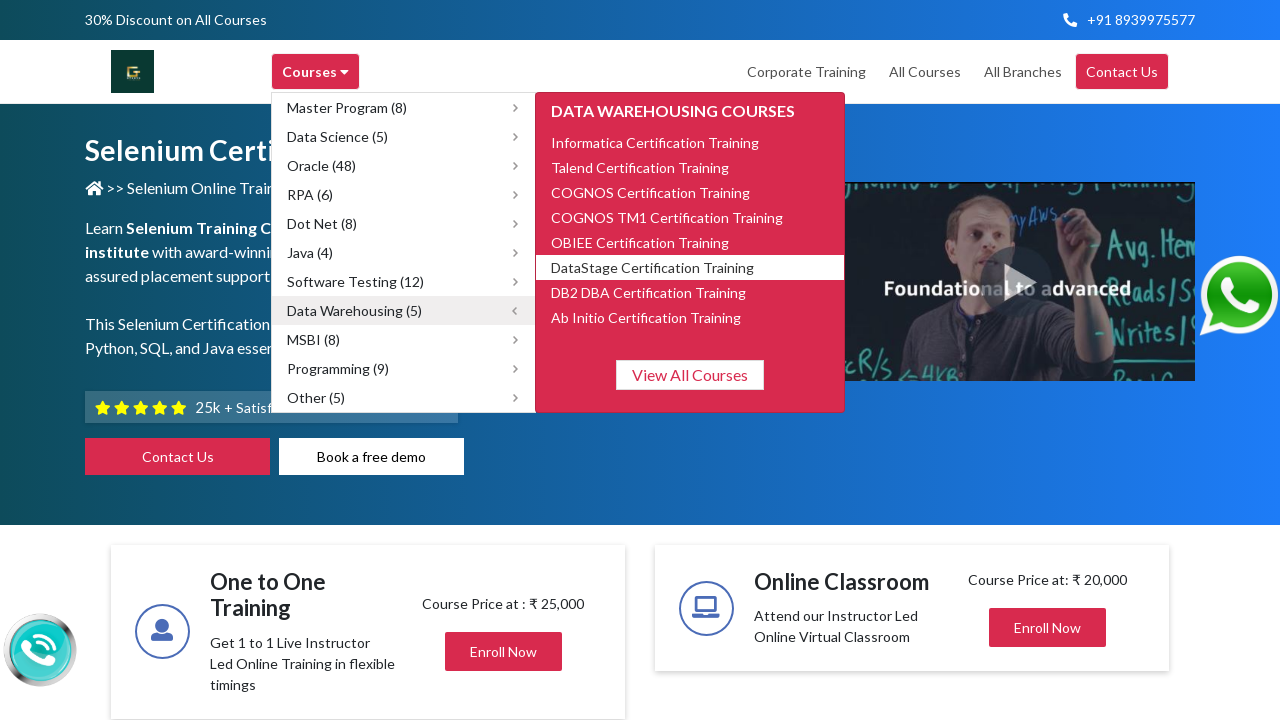